Tests valid form submission by filling all required fields including name, email, gender, phone, subjects, hobbies, picture upload, and address, then verifying the success modal appears

Starting URL: https://demoqa.com/automation-practice-form

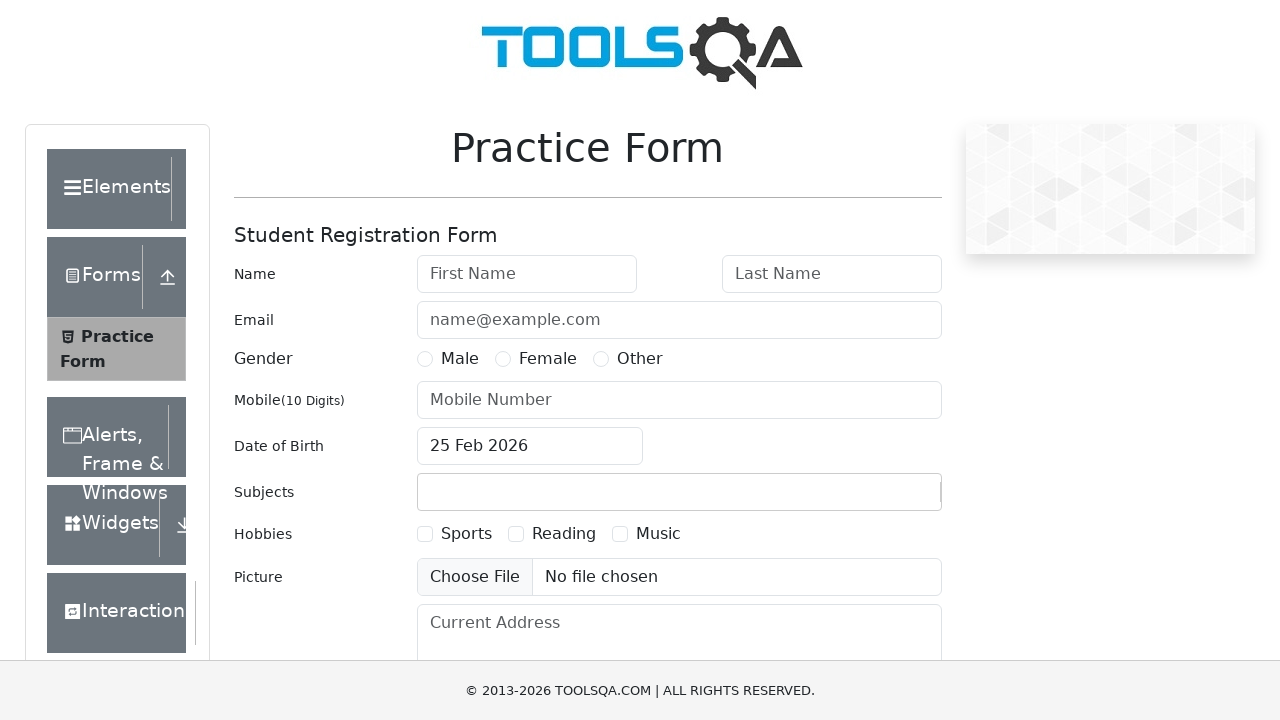

Filled first name field with 'Shane' on #firstName
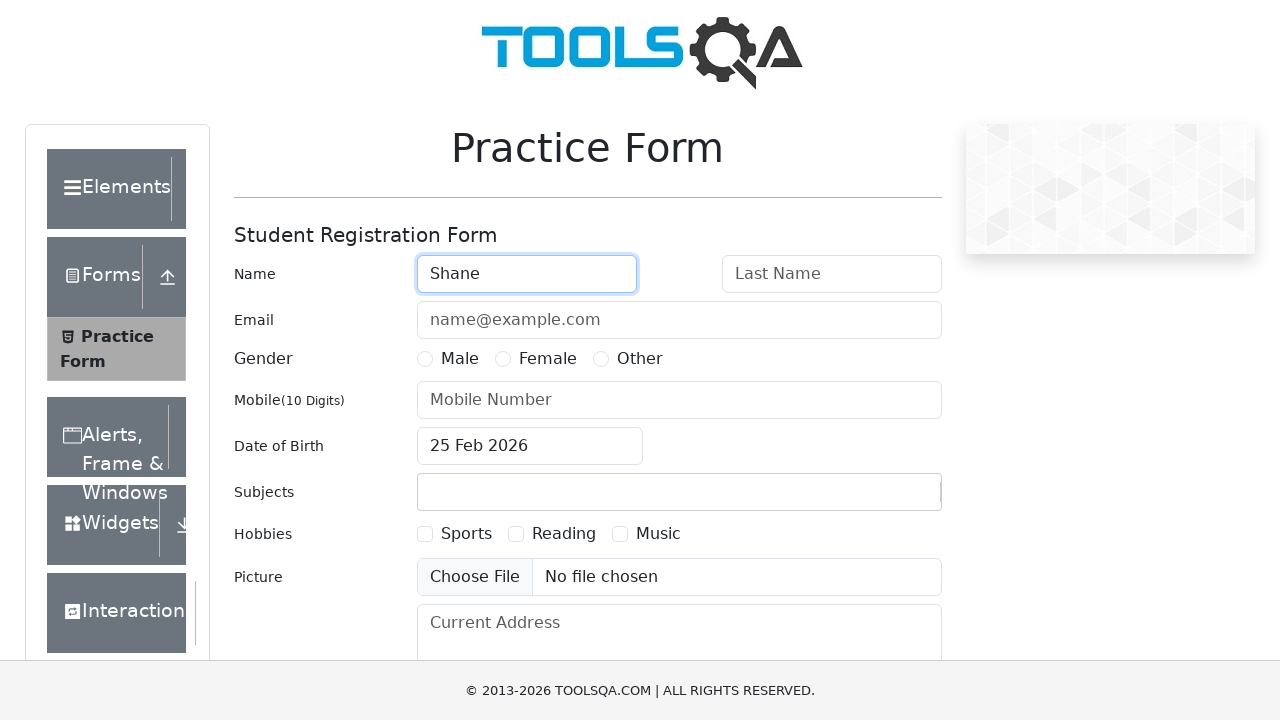

Filled last name field with 'Fernando' on #lastName
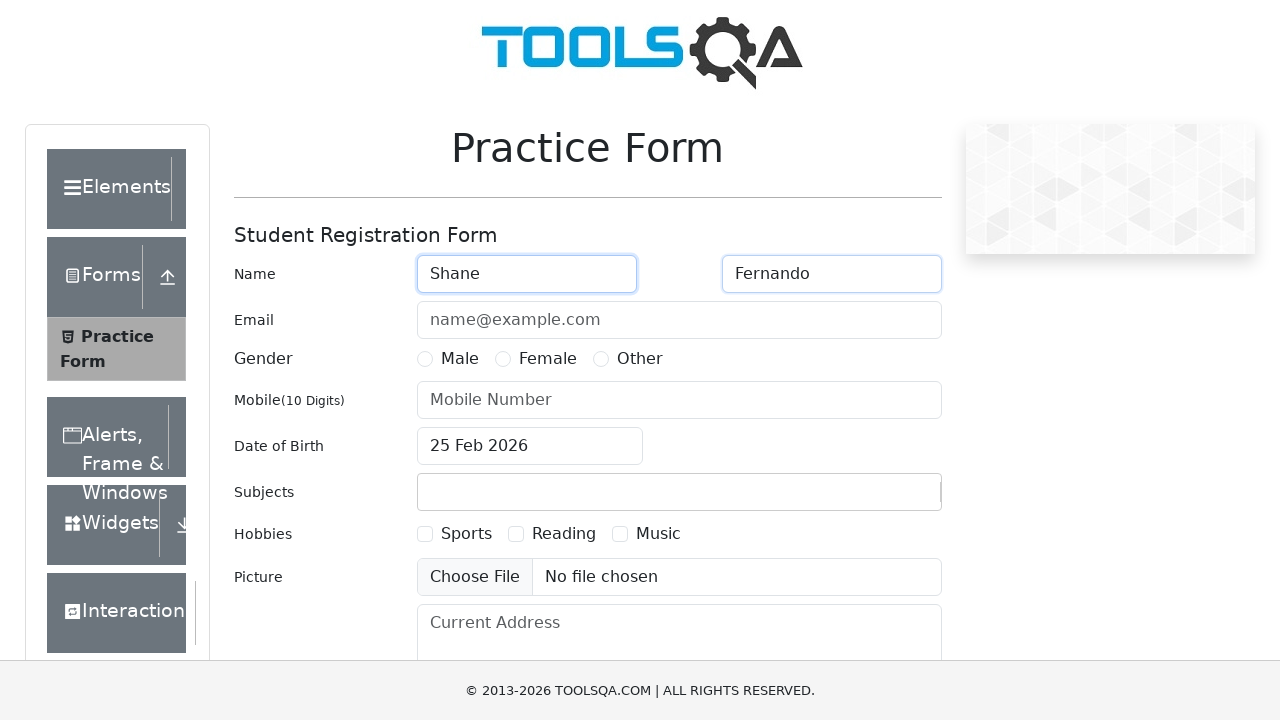

Filled email field with 'shane@123.com' on #userEmail
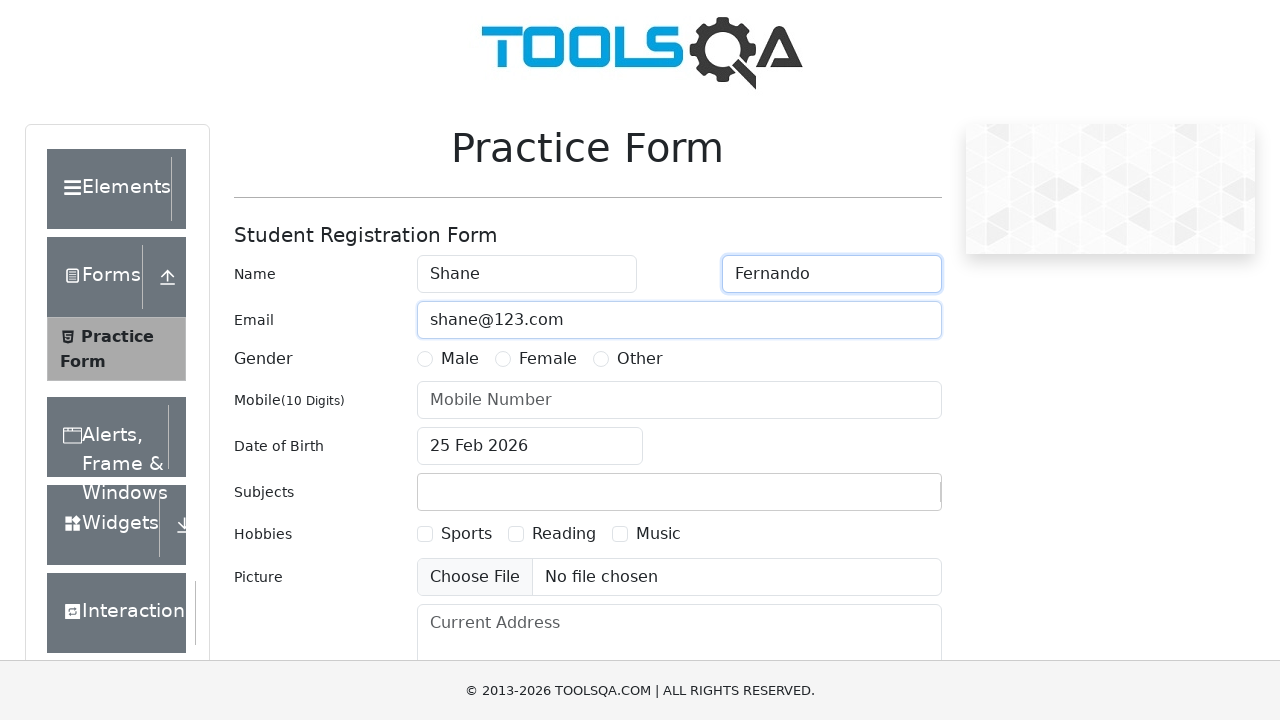

Selected Male gender option at (460, 359) on label:has-text('Male')
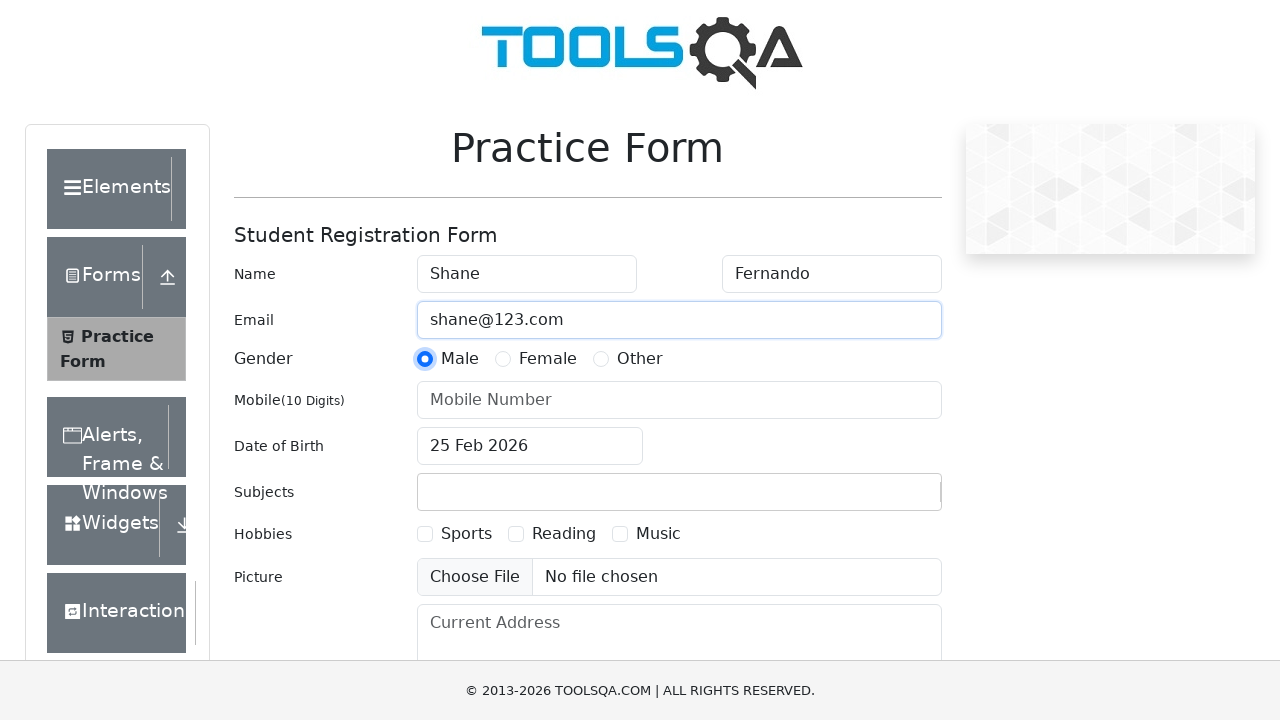

Filled phone number field with '0771234567' on #userNumber
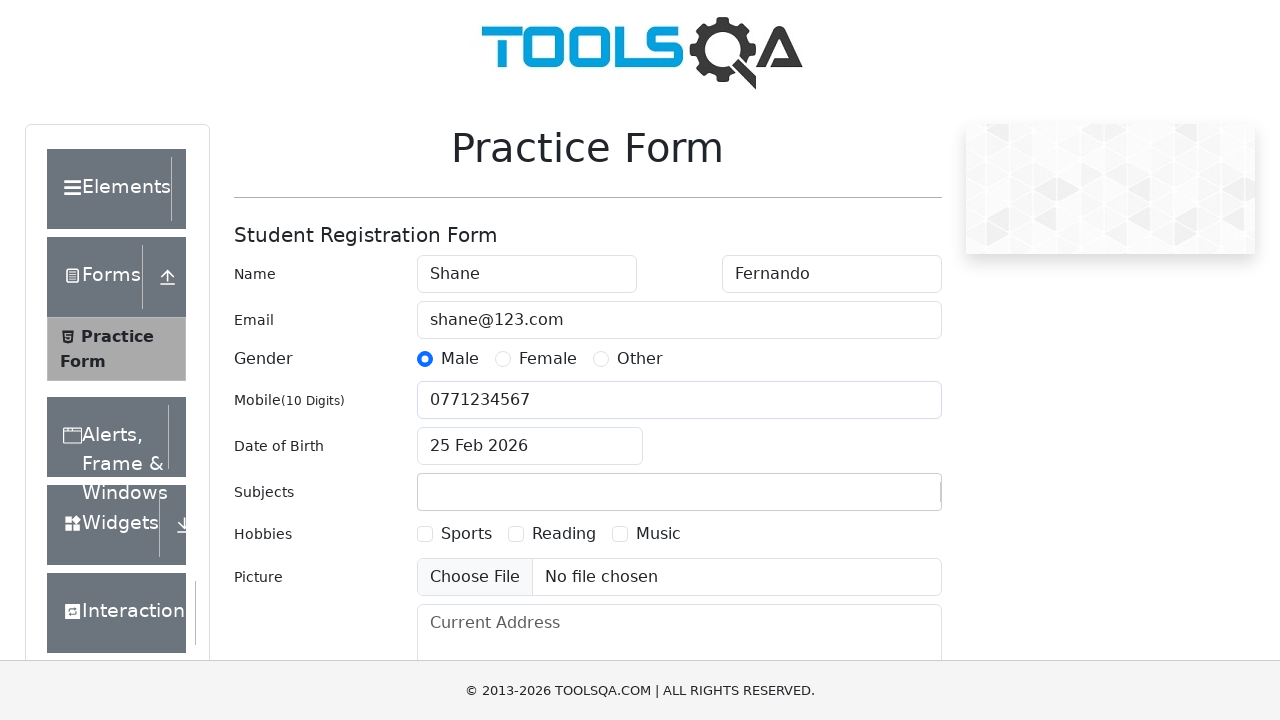

Filled subjects field with 'Maths' on #subjectsInput
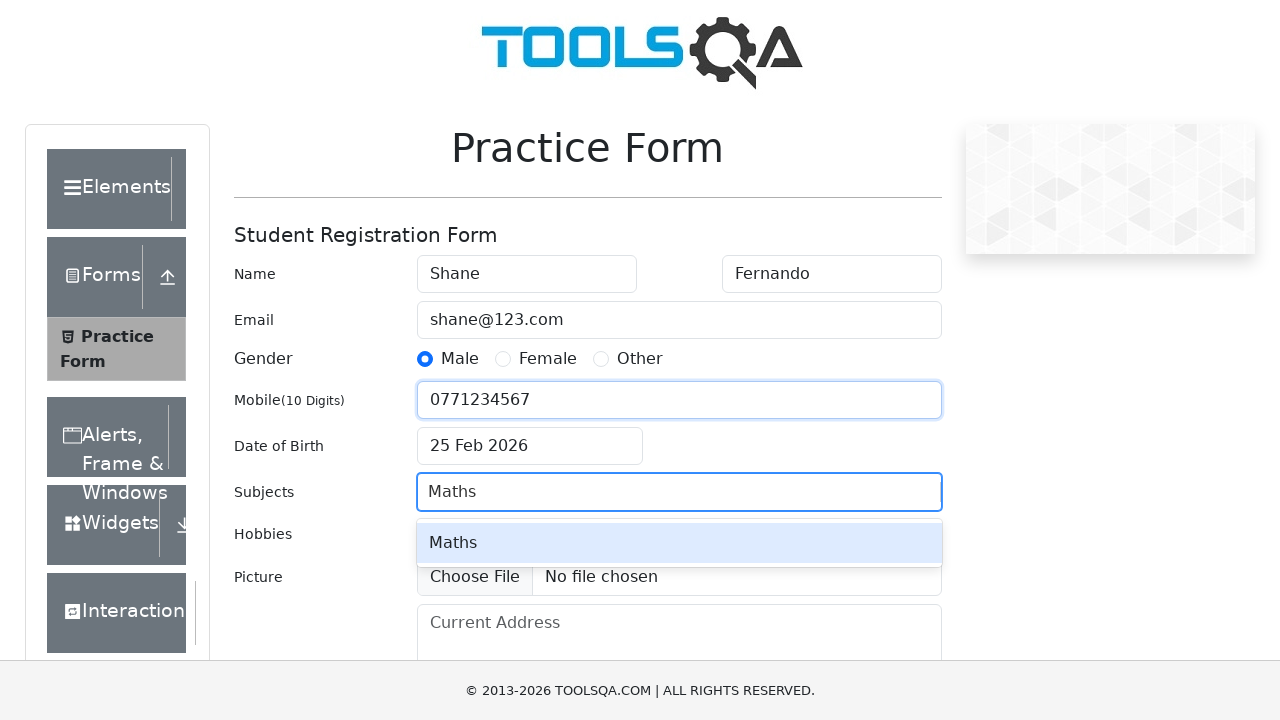

Pressed Enter to confirm subject selection on #subjectsInput
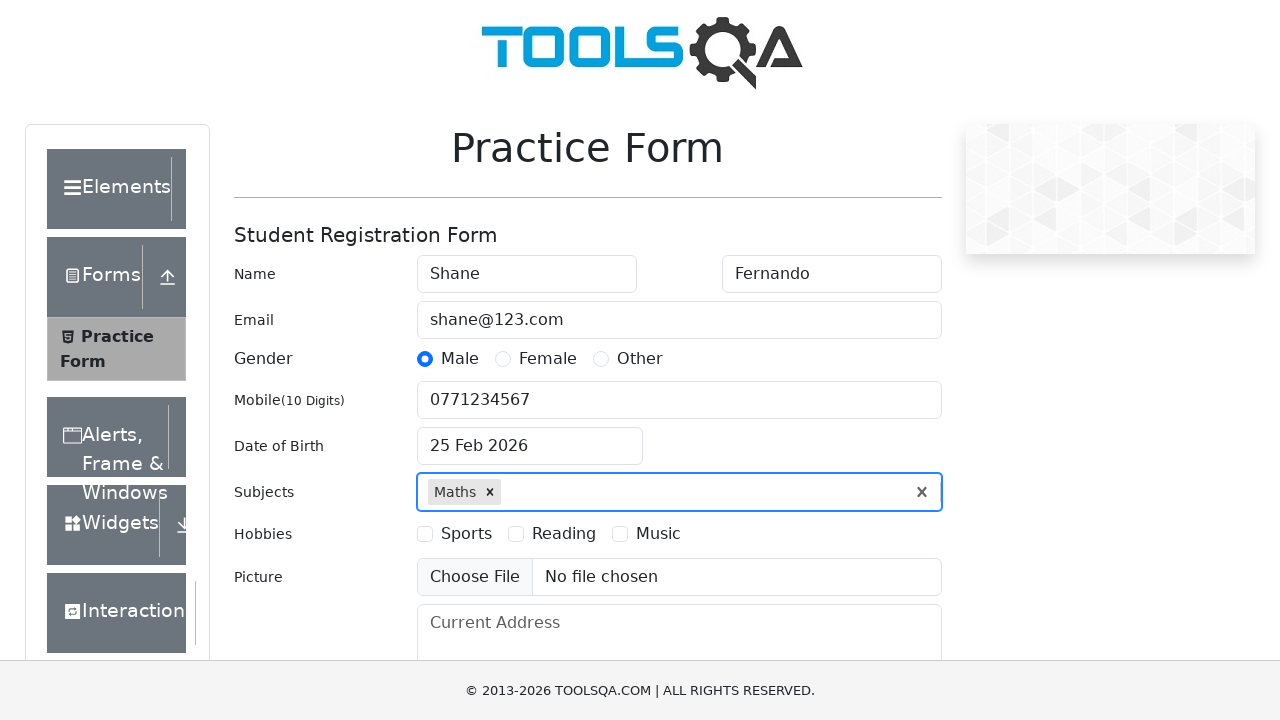

Selected hobby checkbox using JavaScript
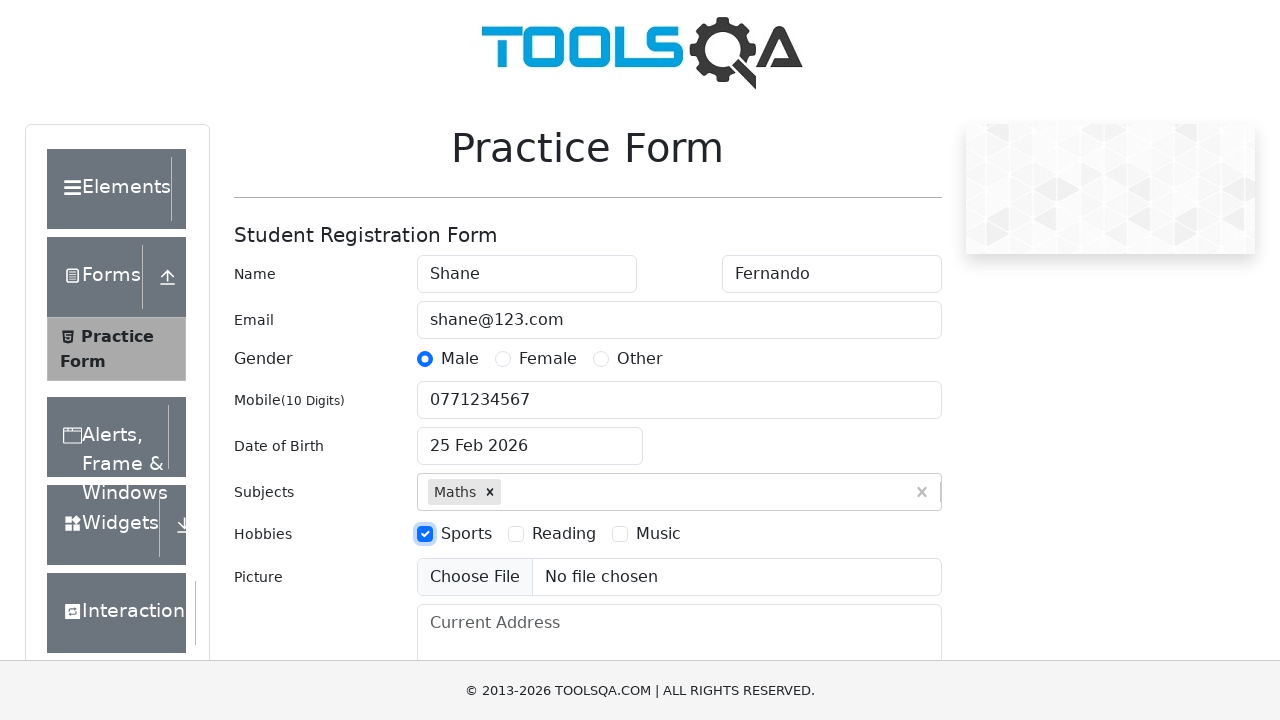

Filled current address field with '123, Main Street, Colombo' on #currentAddress
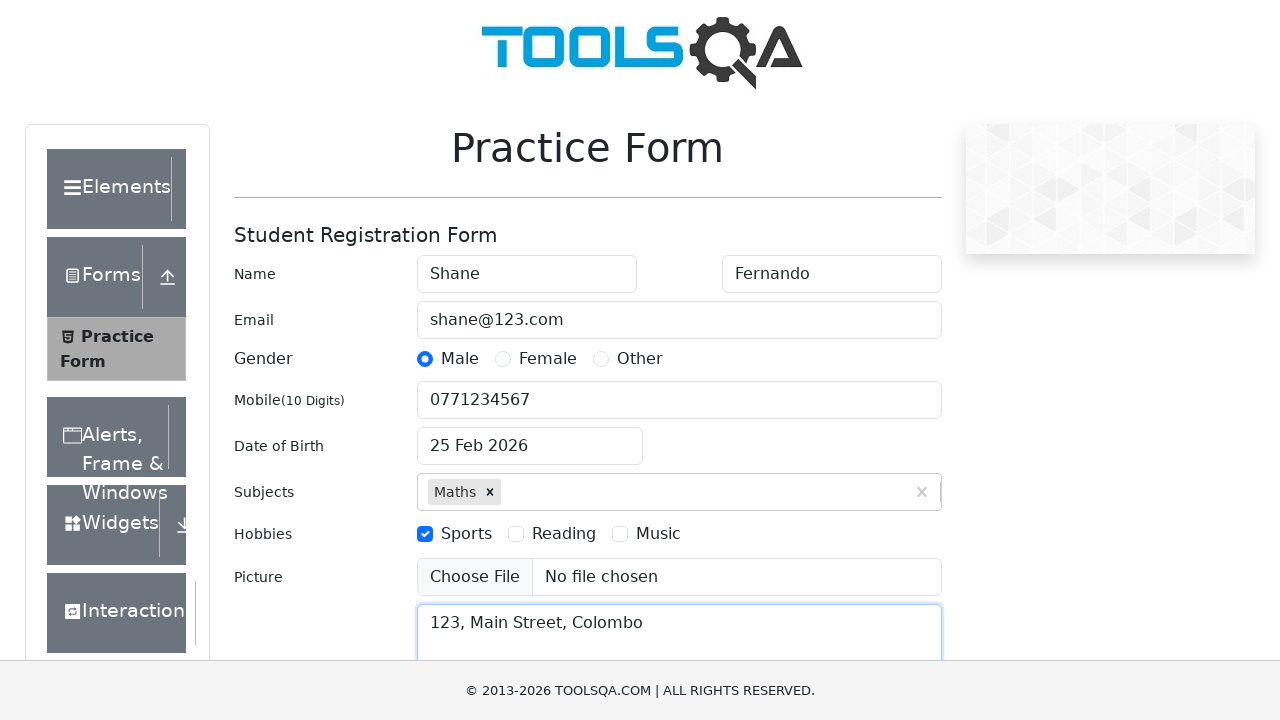

Submitted form using JavaScript
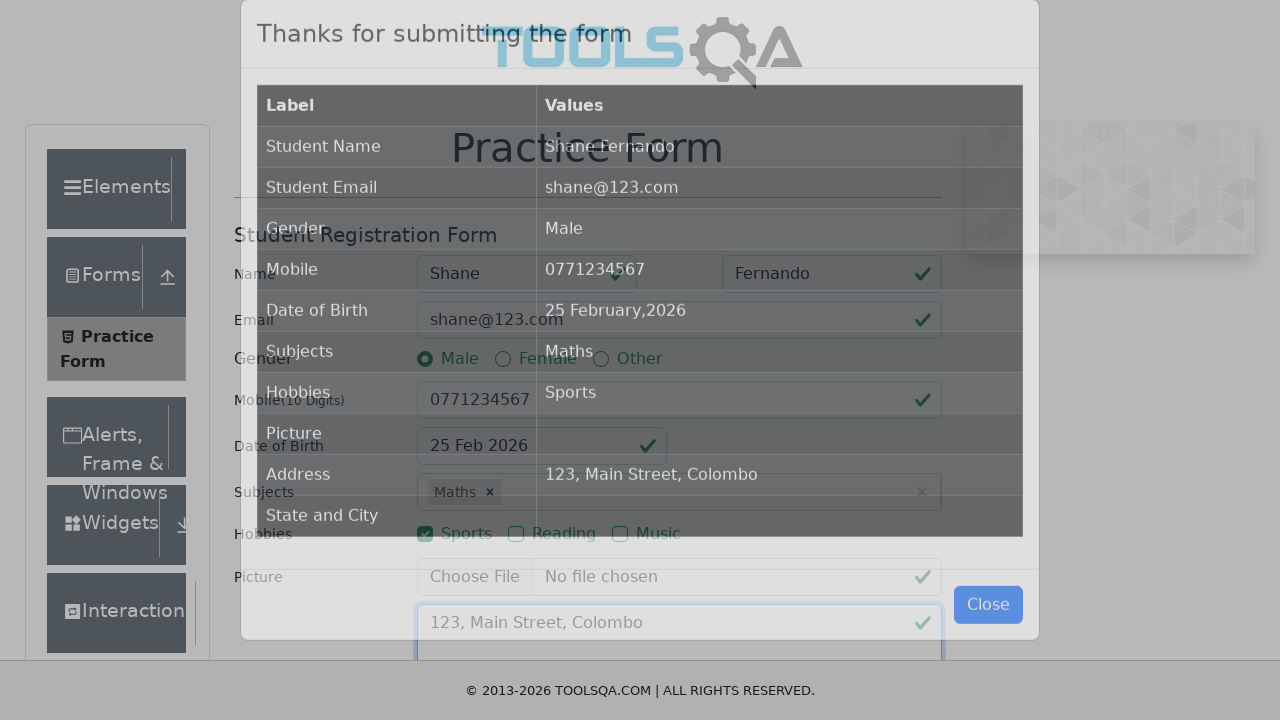

Success modal appeared confirming form submission
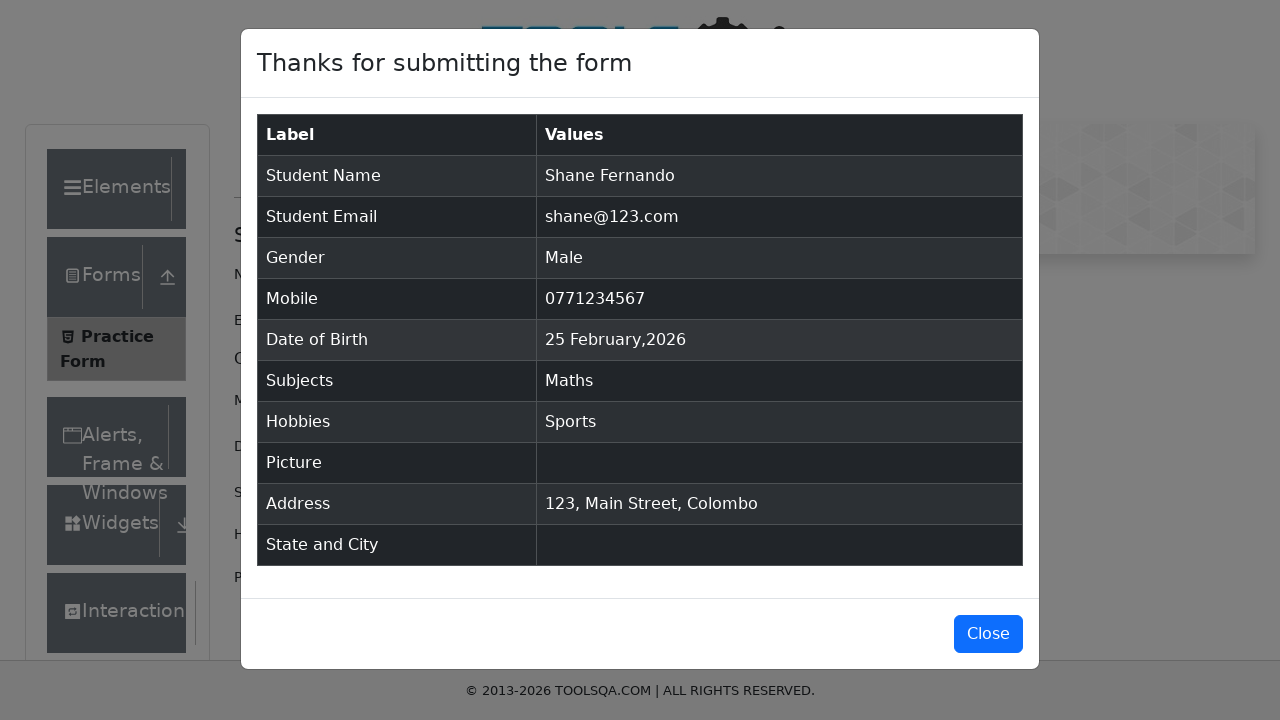

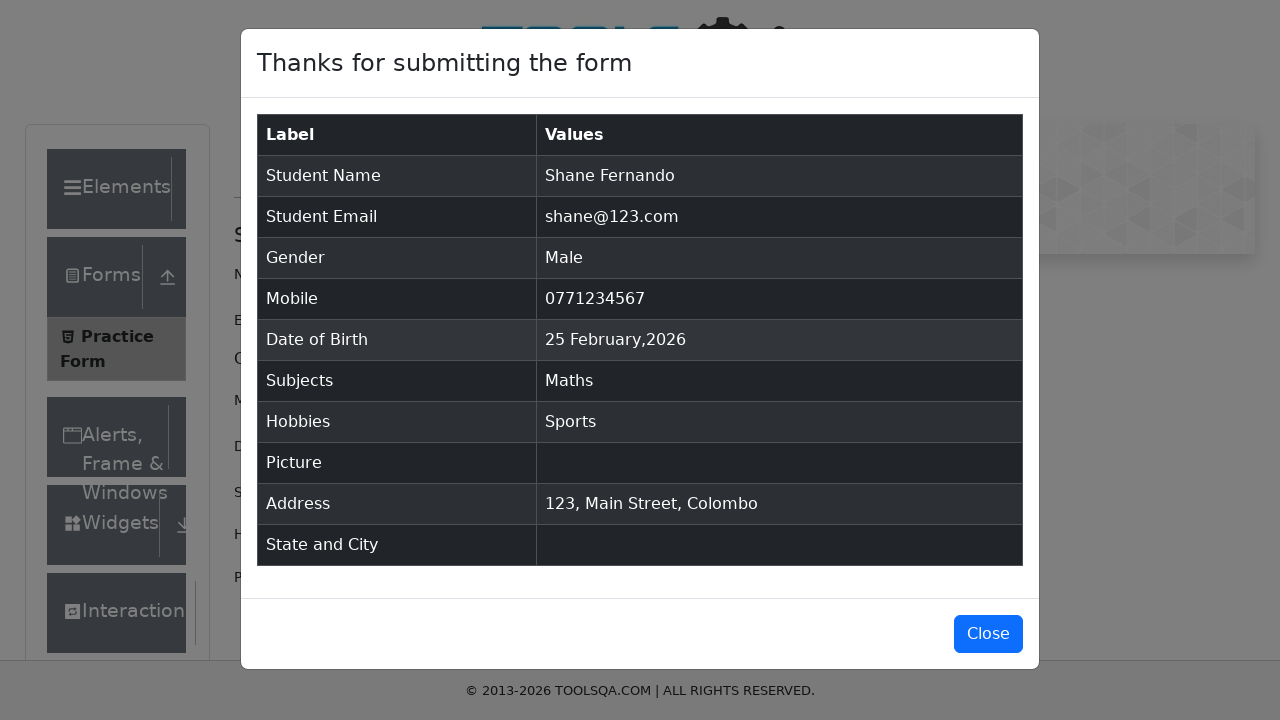